Tests a TodoMVC React app by adding multiple tasks, deleting one task, marking one as complete, and filtering to show only completed tasks.

Starting URL: https://todomvc.com/examples/react/dist/

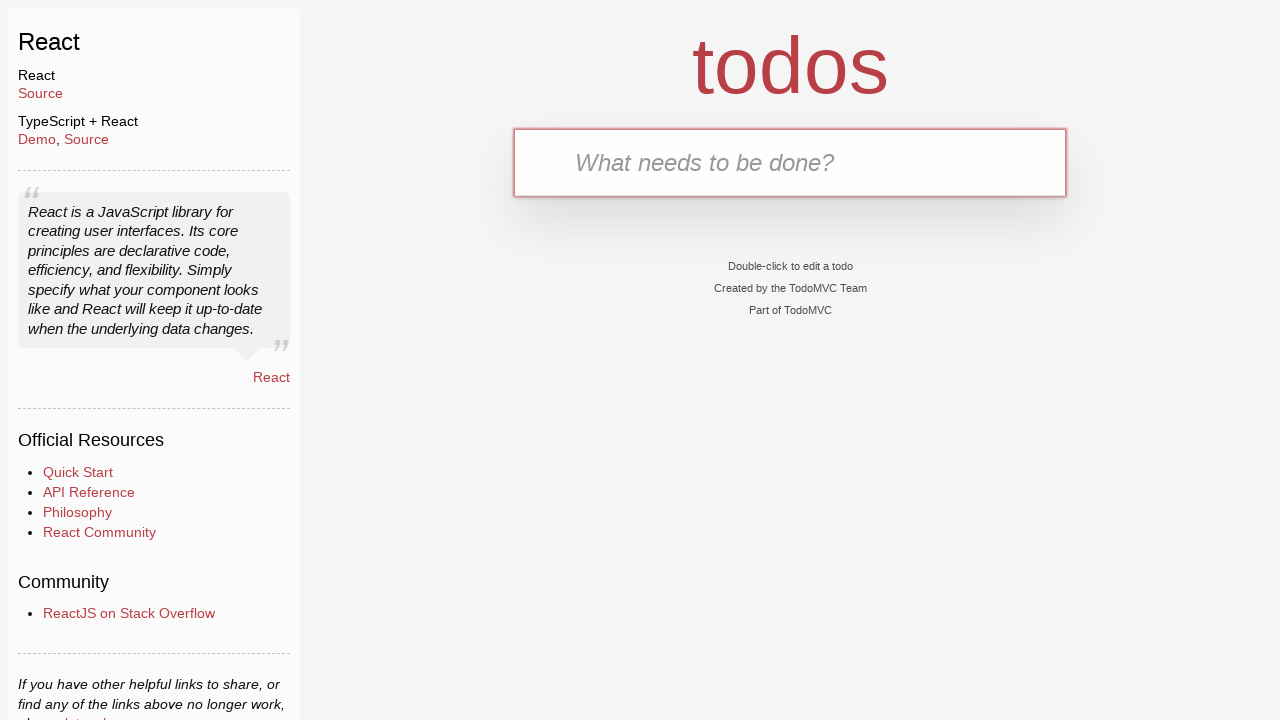

Filled task input with 'Learn JS today' on .new-todo
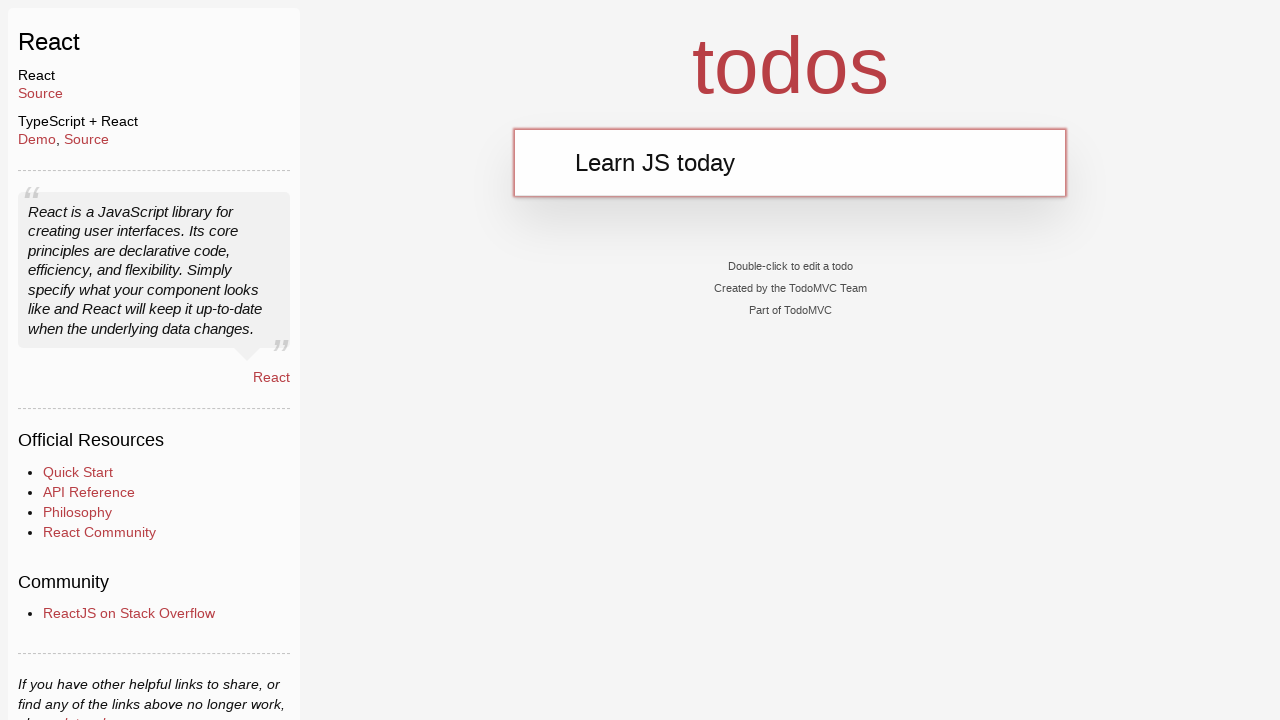

Pressed Enter to add first task on .new-todo
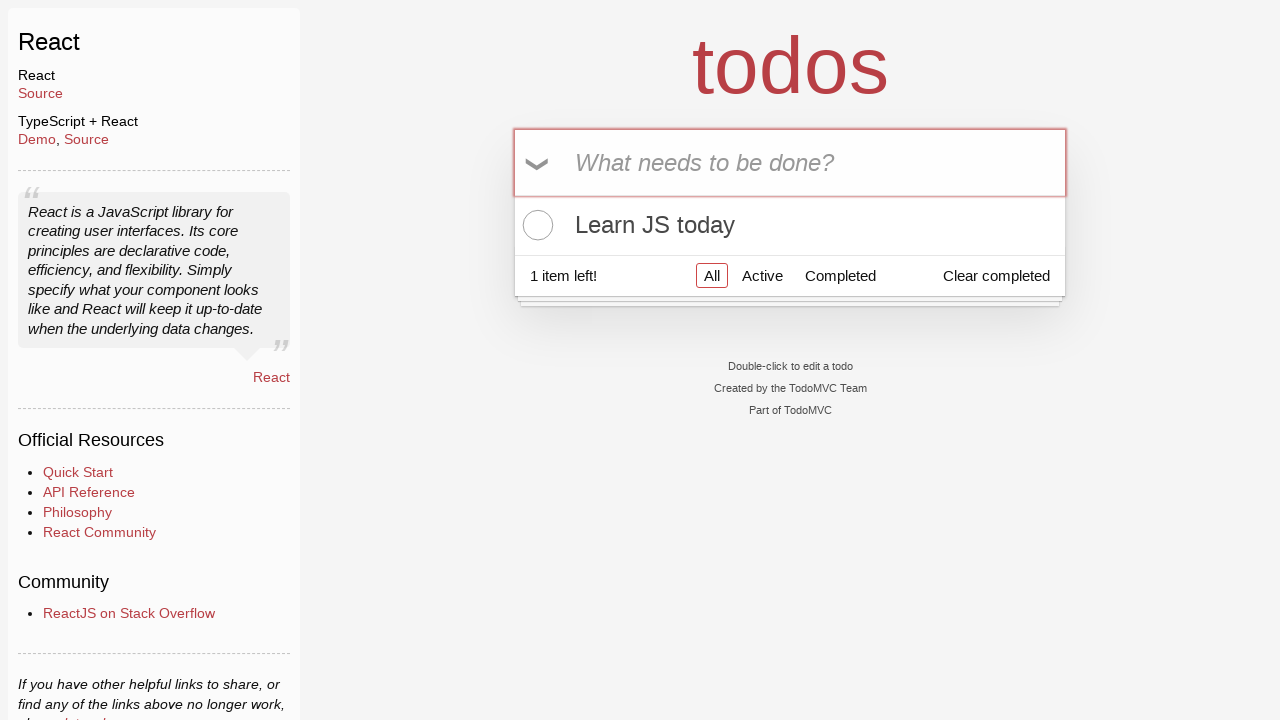

Filled task input with 'Learn Rust tomorrow' on .new-todo
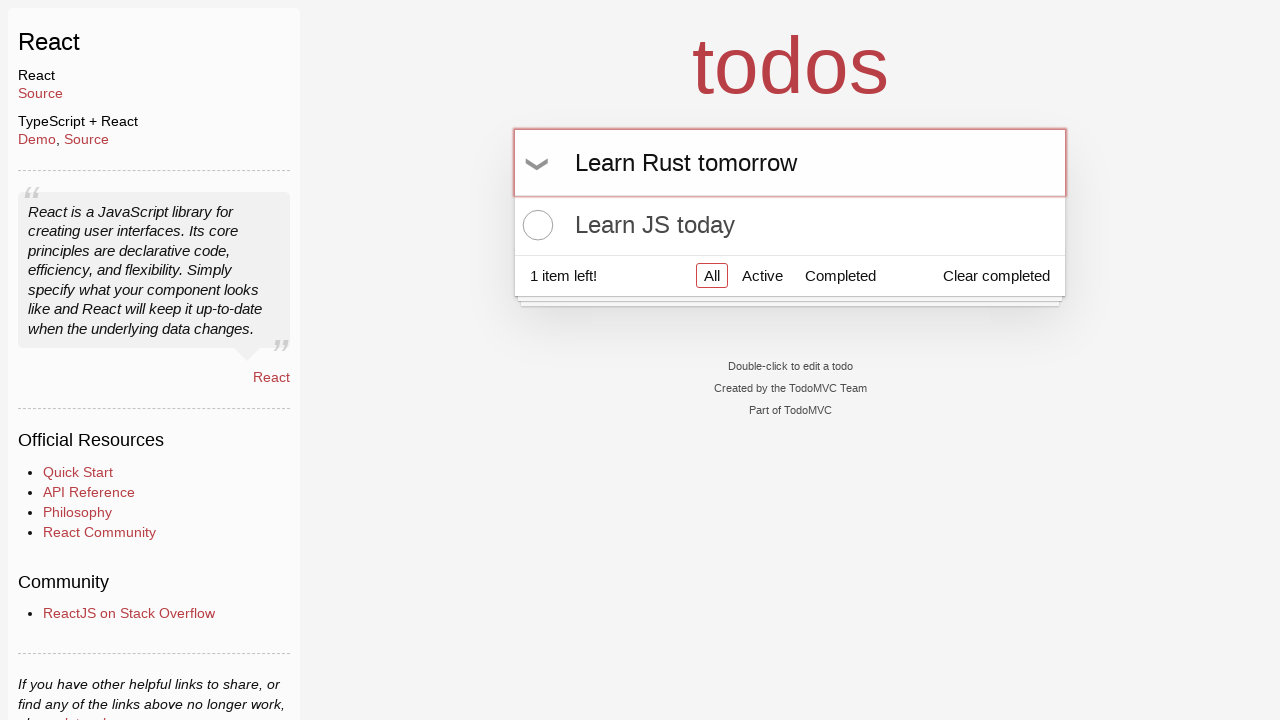

Pressed Enter to add second task on .new-todo
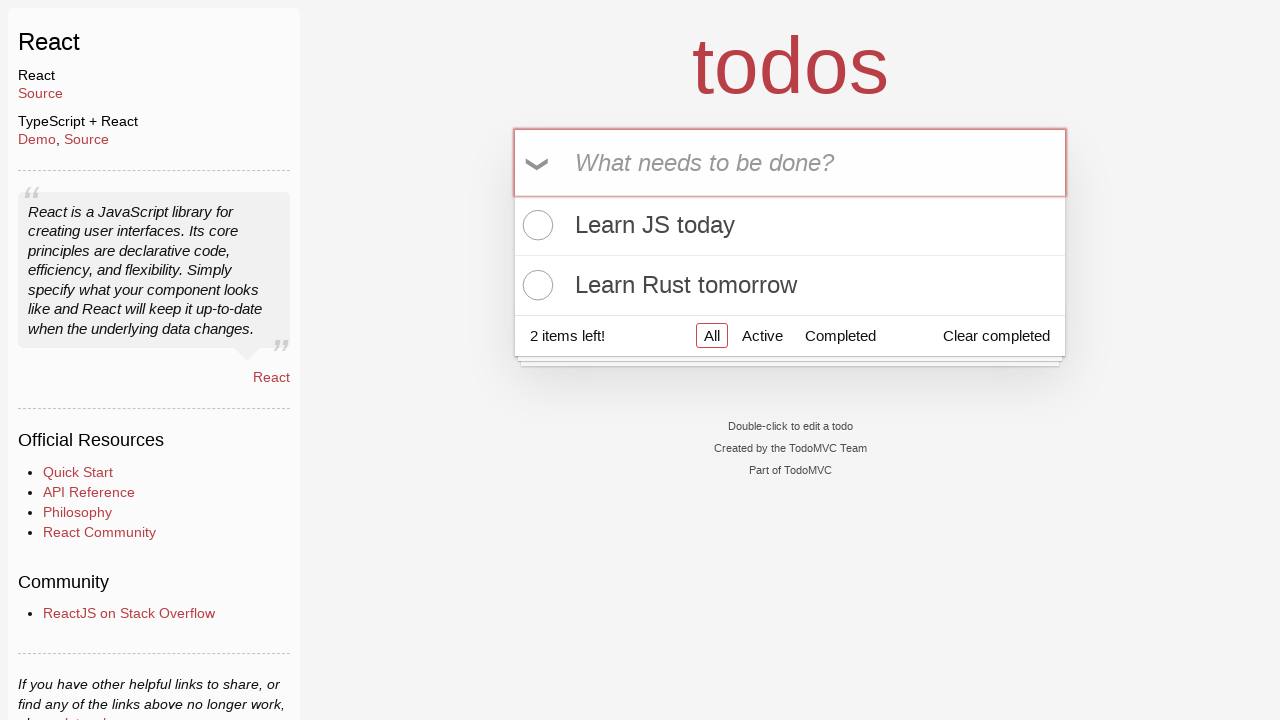

Filled task input with 'Learning AI the day after tomorrow' on .new-todo
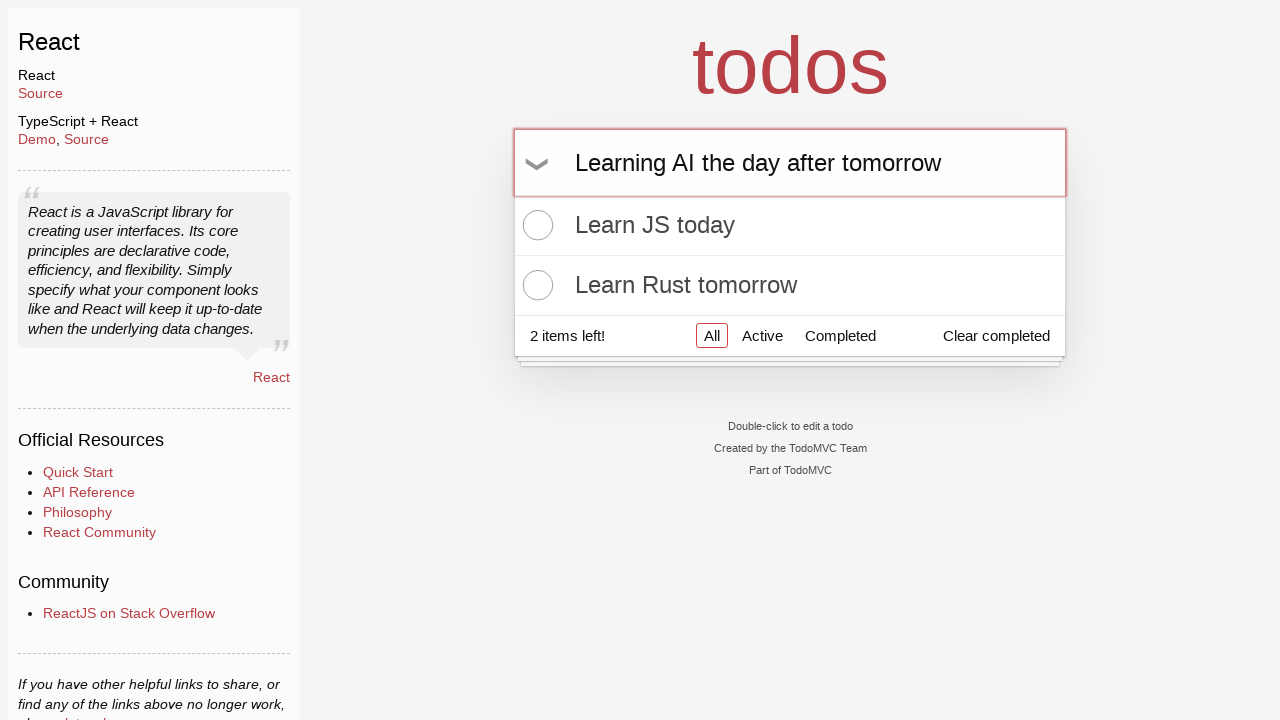

Pressed Enter to add third task on .new-todo
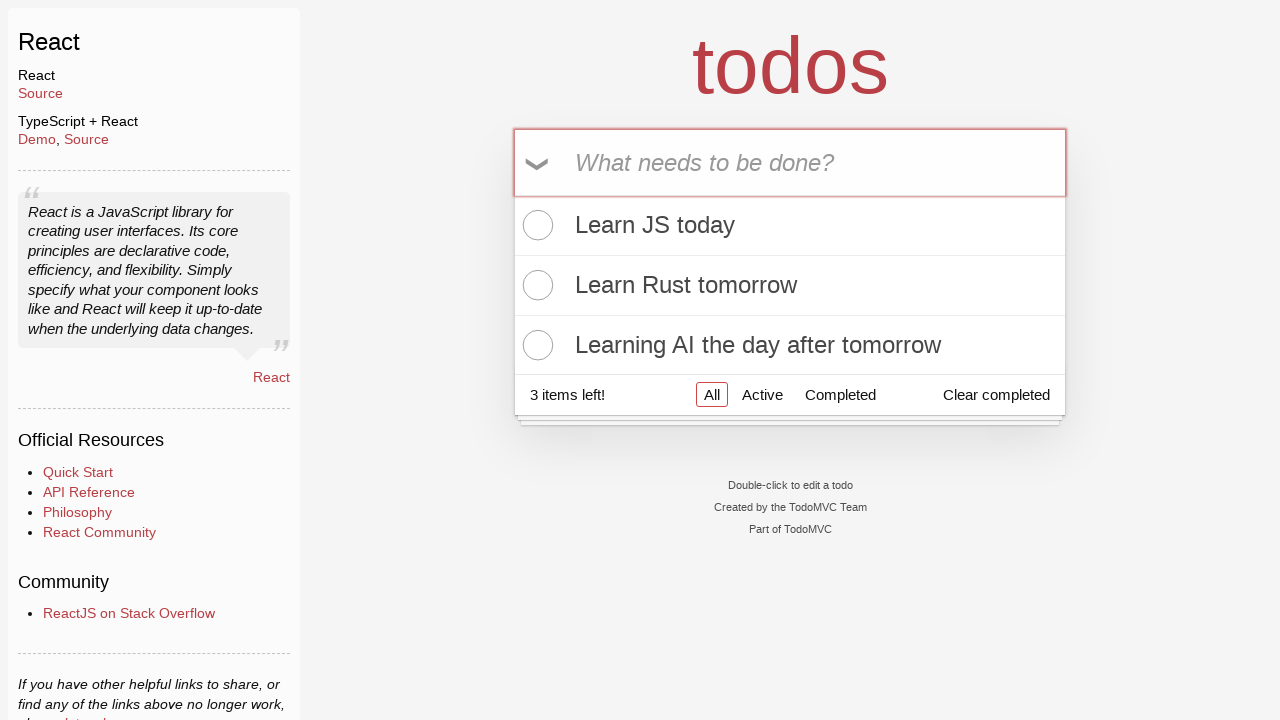

Waited for task list to load
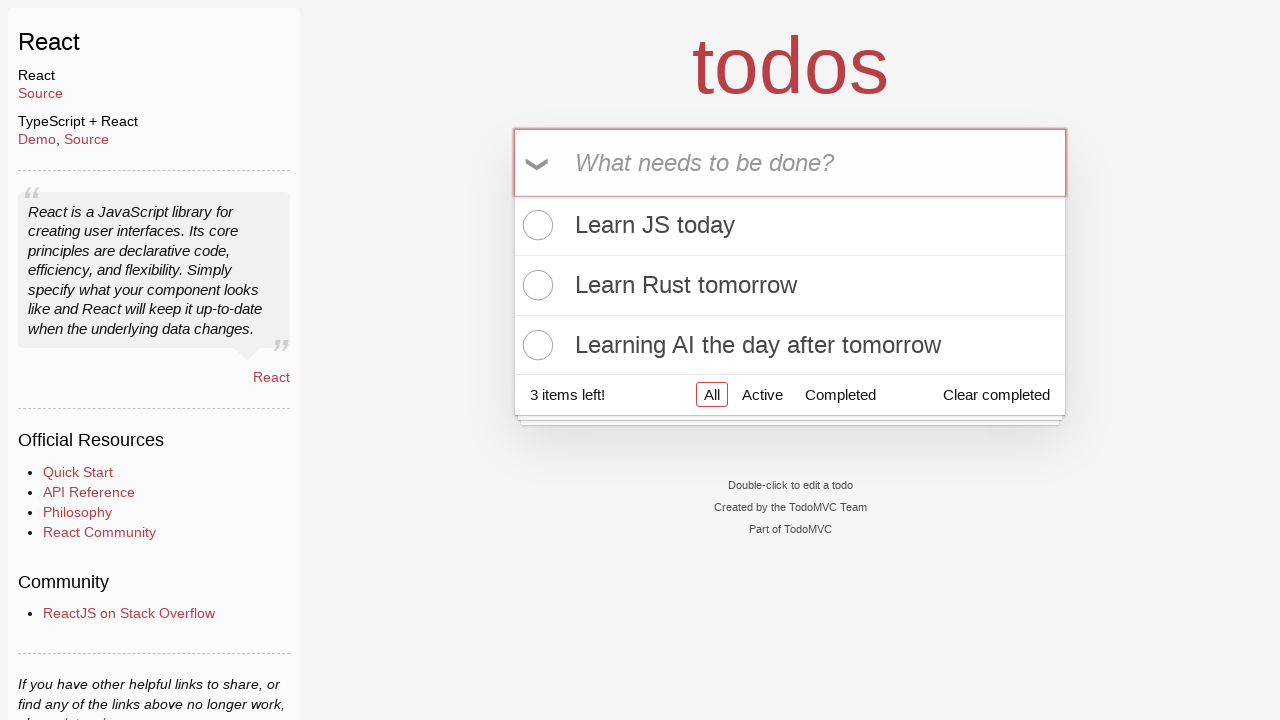

Verified 3 tasks are in the list
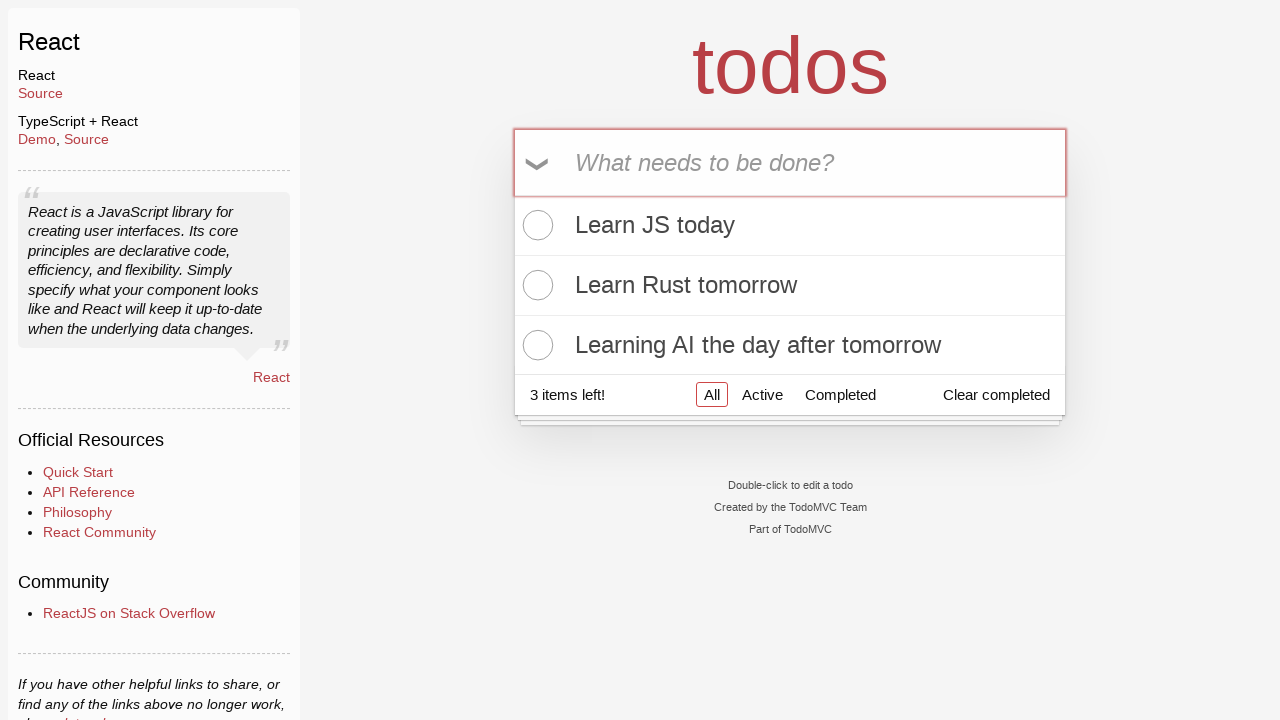

Hovered over second task to reveal delete button at (790, 286) on .todo-list li >> nth=1
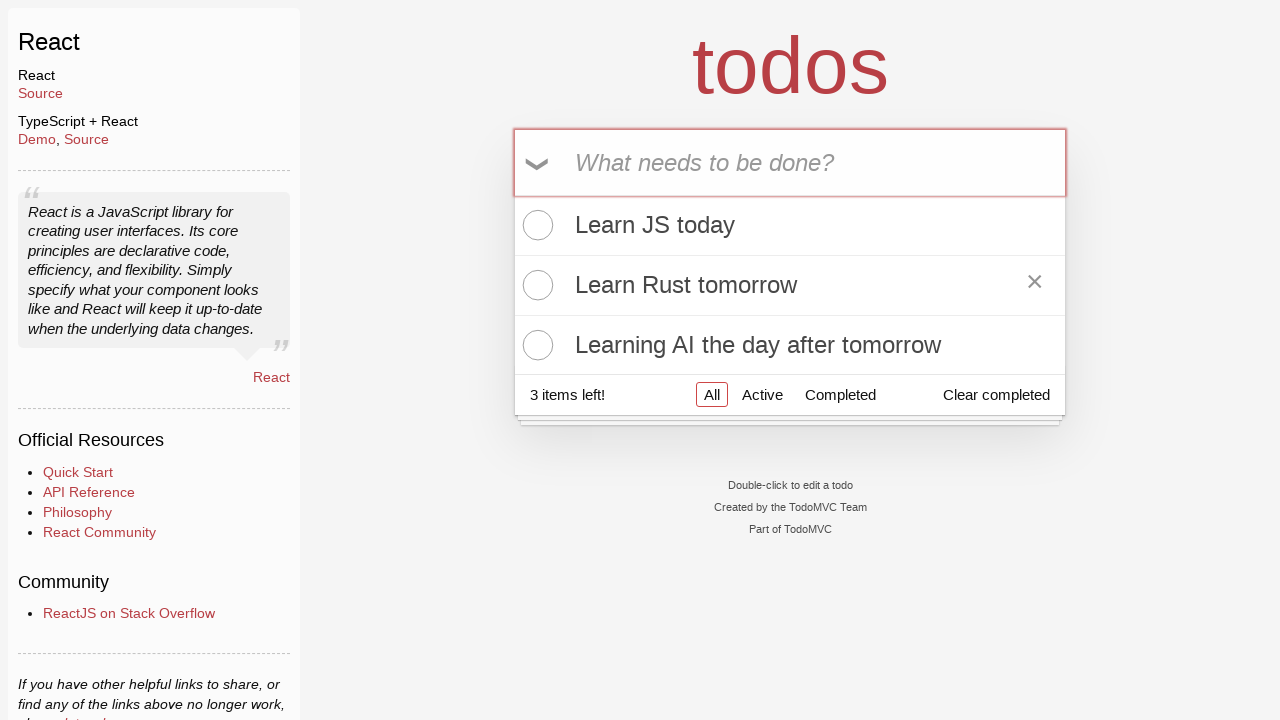

Clicked delete button on second task ('Learn Rust tomorrow') at (1035, 285) on .todo-list li >> nth=1 >> .destroy
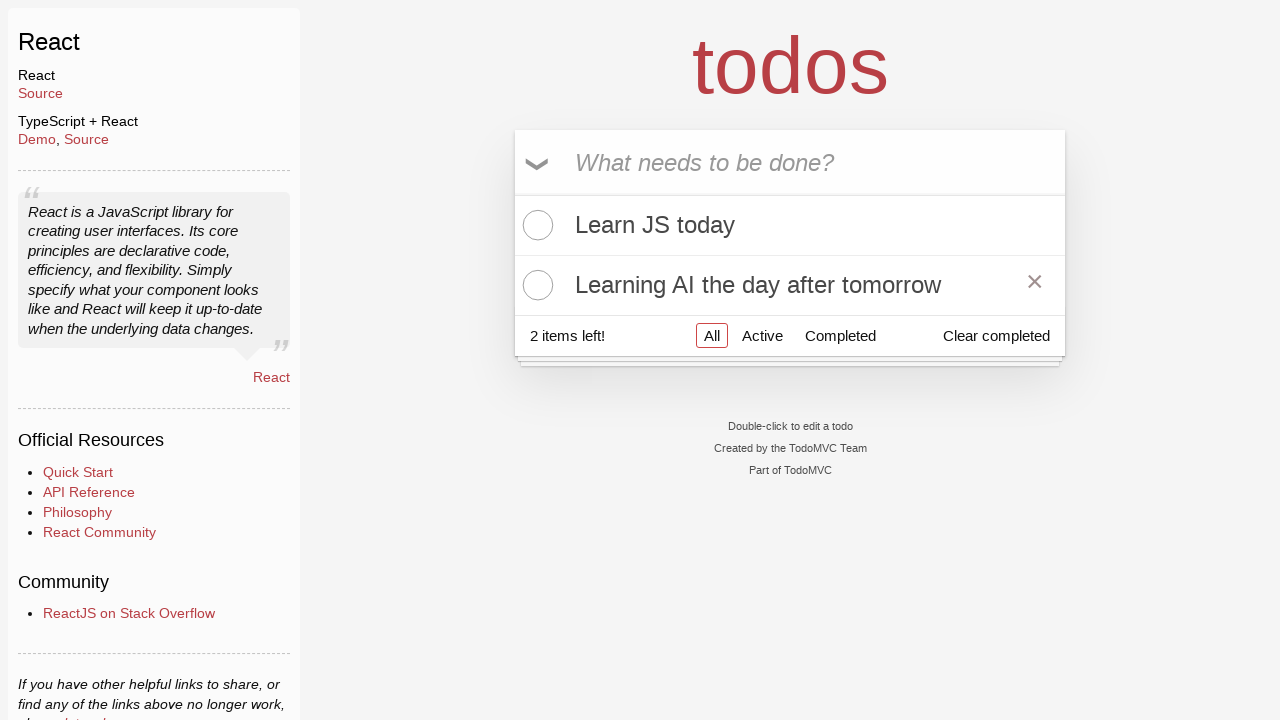

Clicked toggle button to mark second task as complete at (535, 285) on .todo-list li >> nth=1 >> .toggle
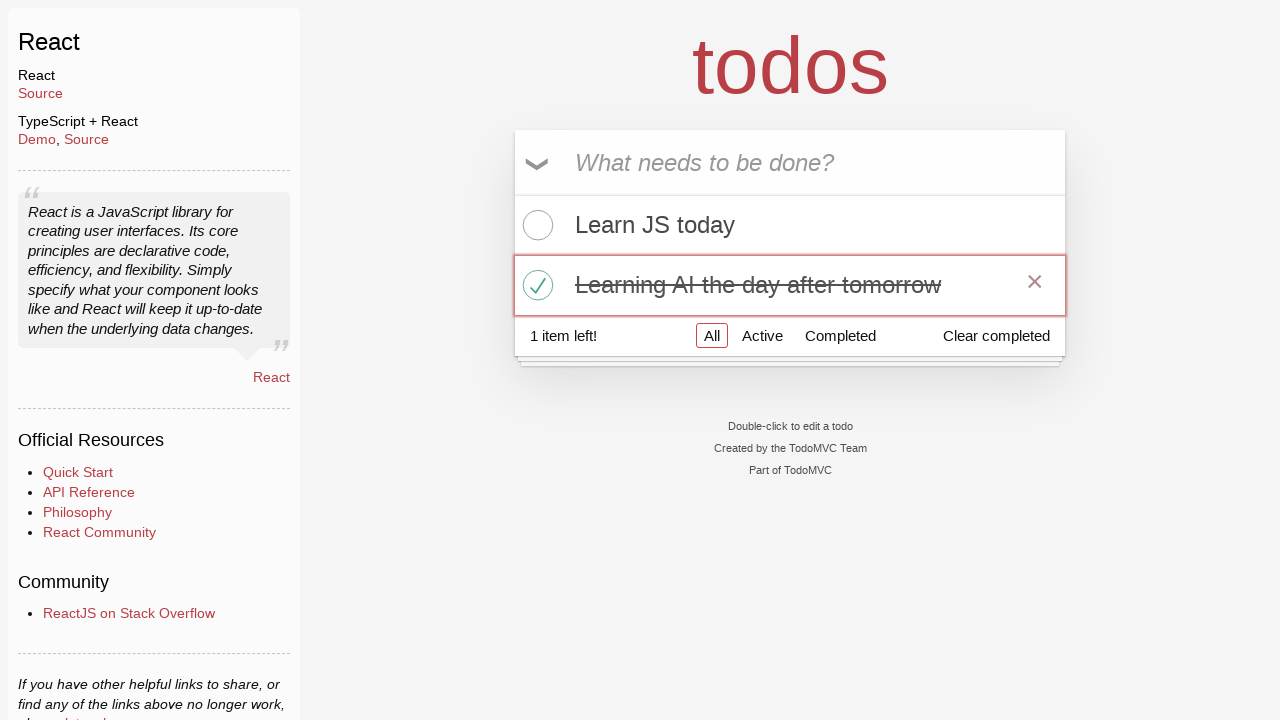

Clicked 'Completed' filter to show only completed tasks at (840, 335) on a:has-text('Completed')
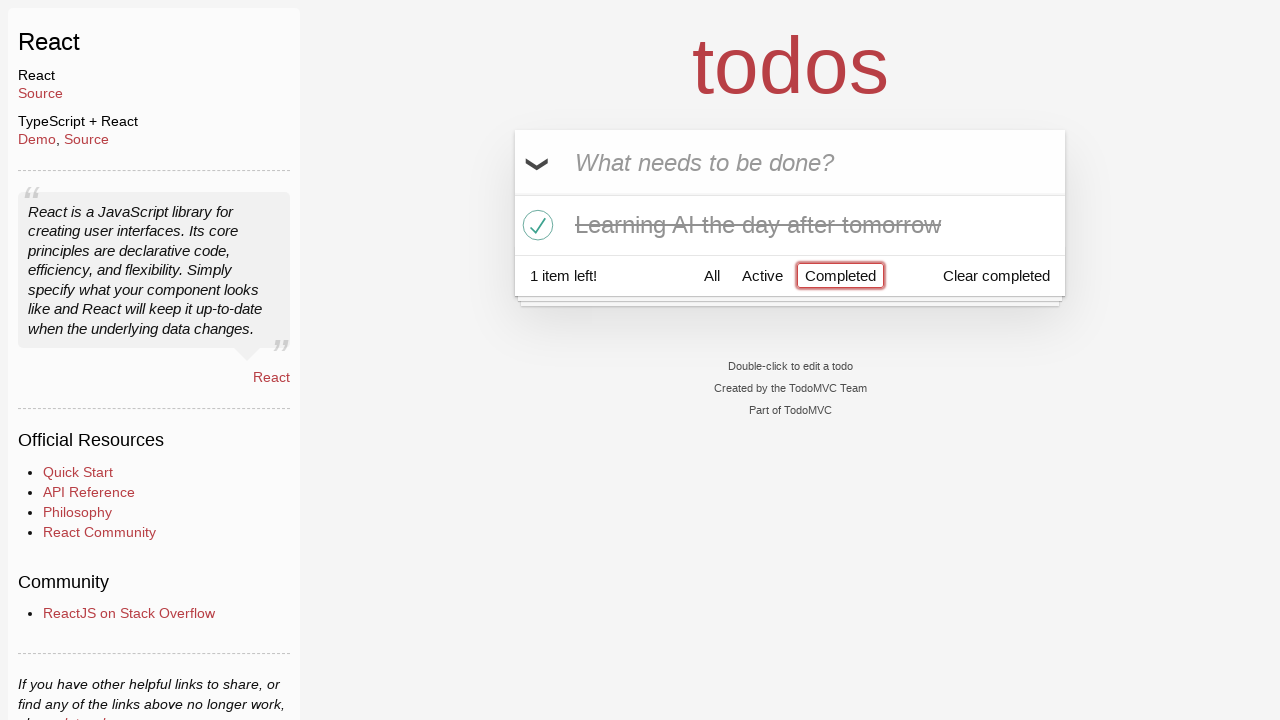

Waited for filtered task list to load
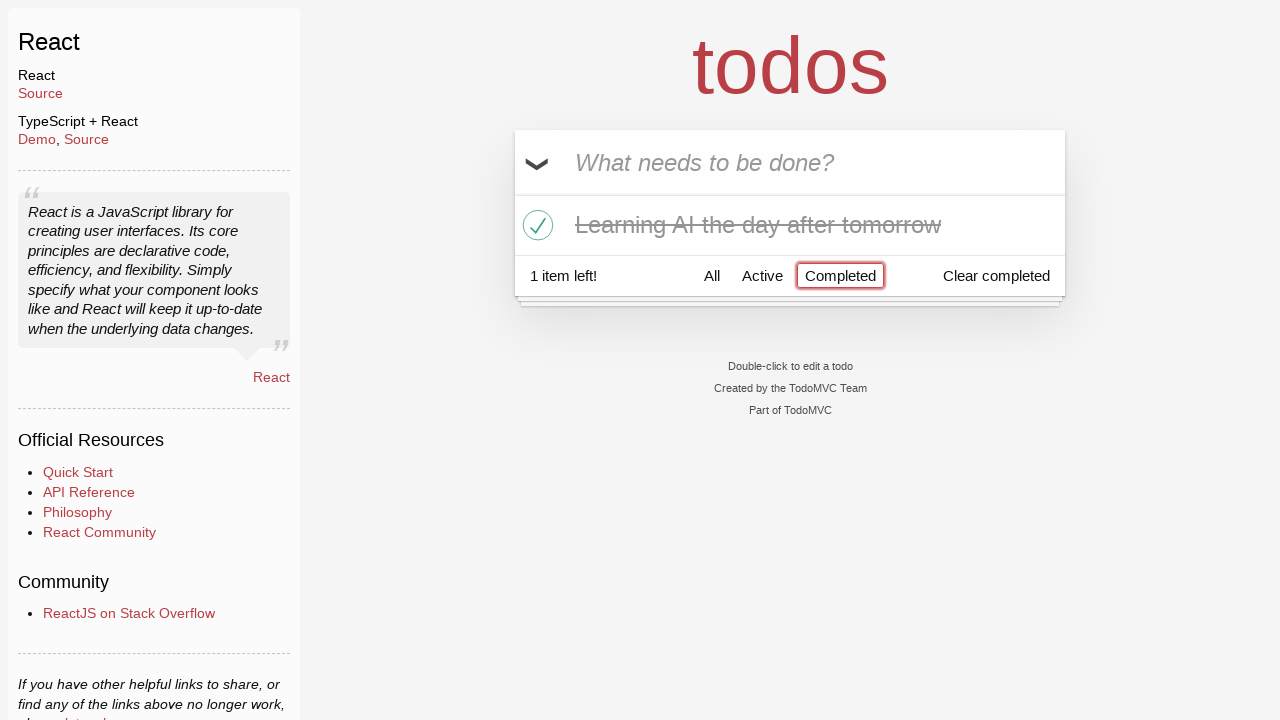

Verified only 1 completed task is displayed
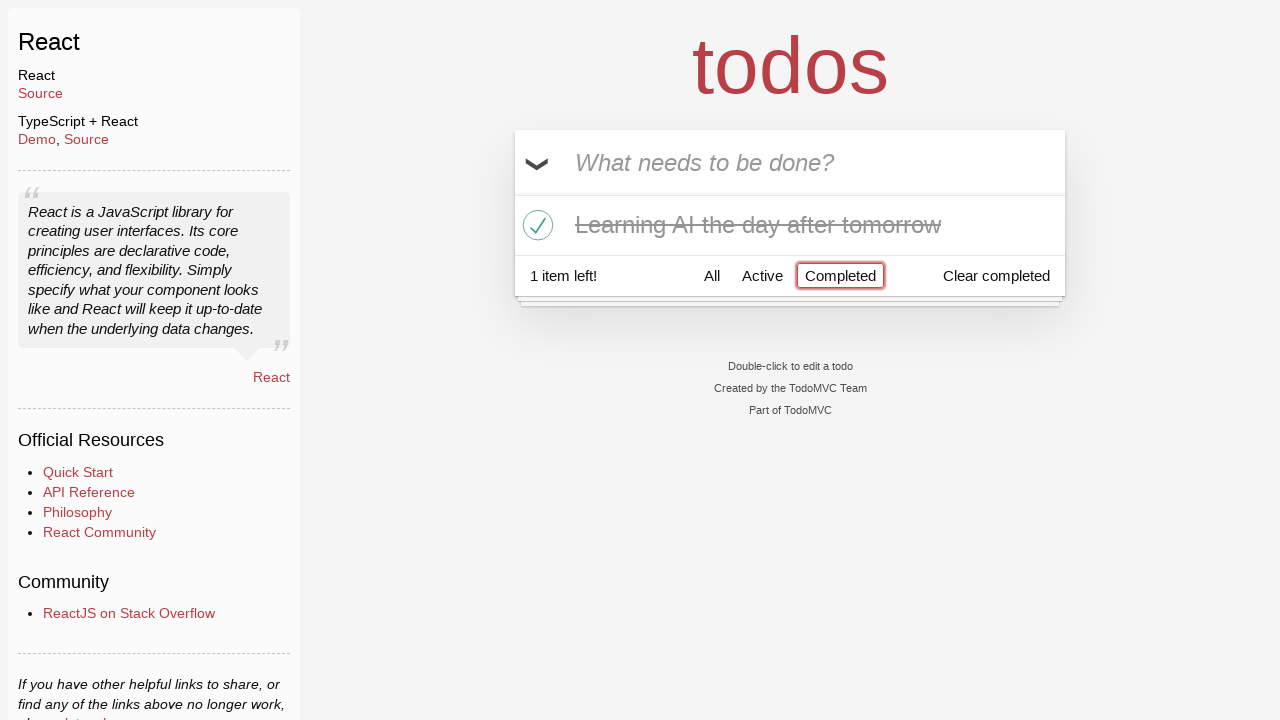

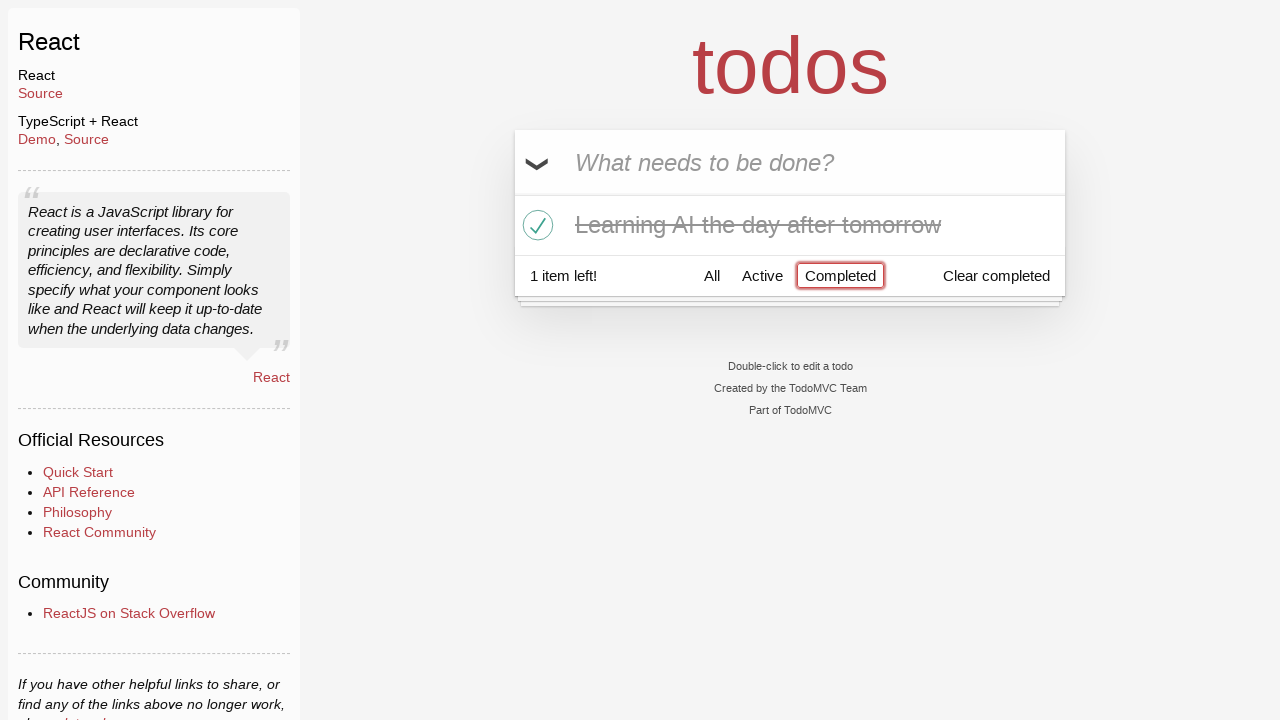